Tests clicking a link that opens a new tab and verifies multiple pages are accessible in the context

Starting URL: https://the-internet.herokuapp.com/windows

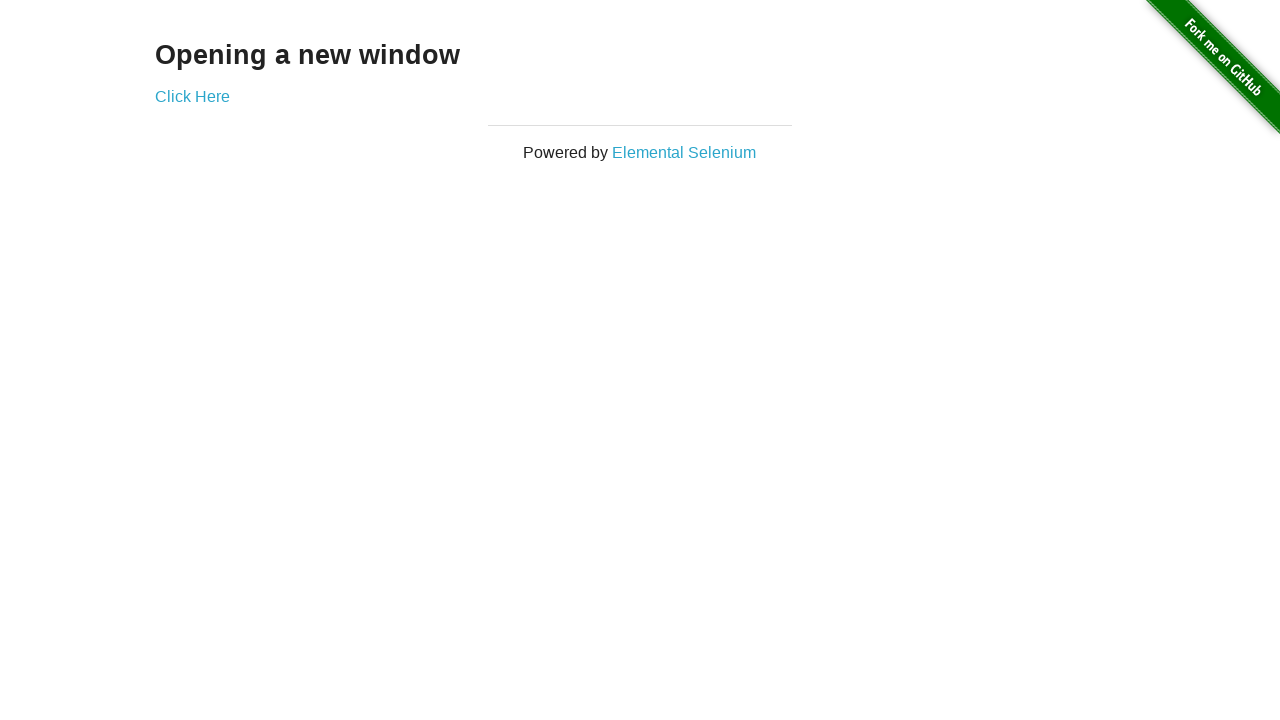

Clicked 'Click Here' link to open new tab at (192, 96) on internal:text="Click Here"i
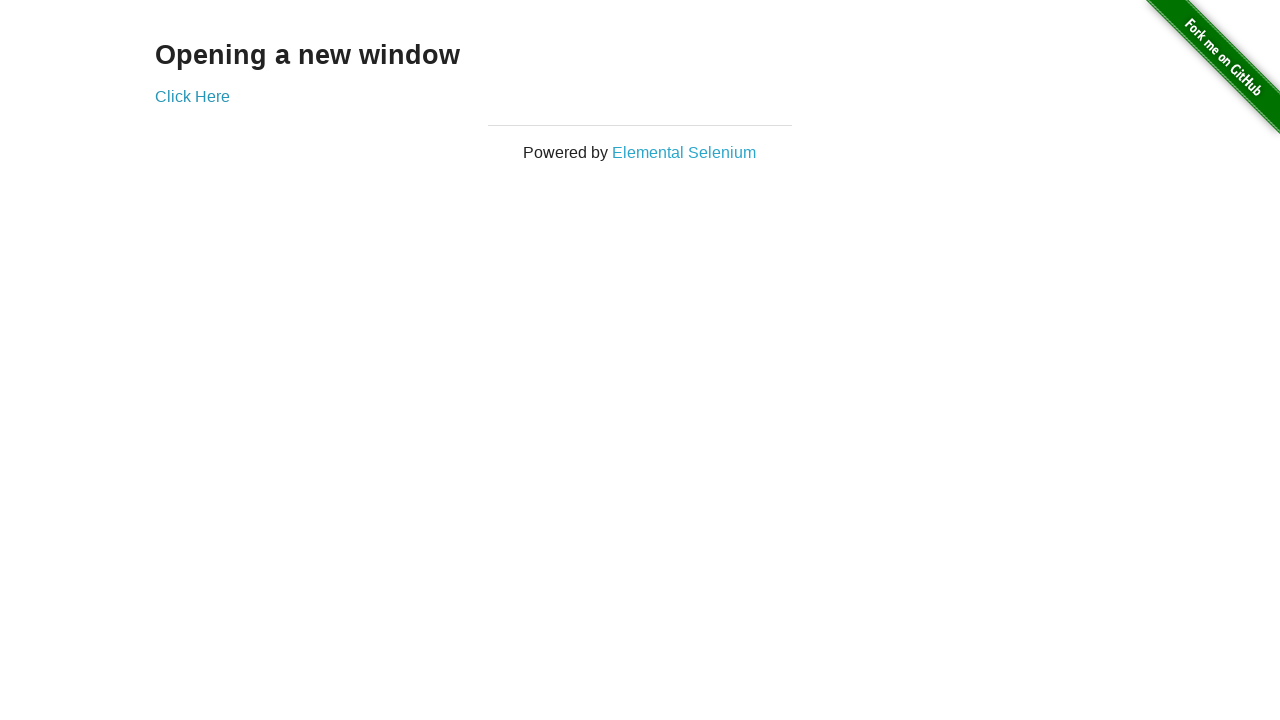

Waited for new tab to load
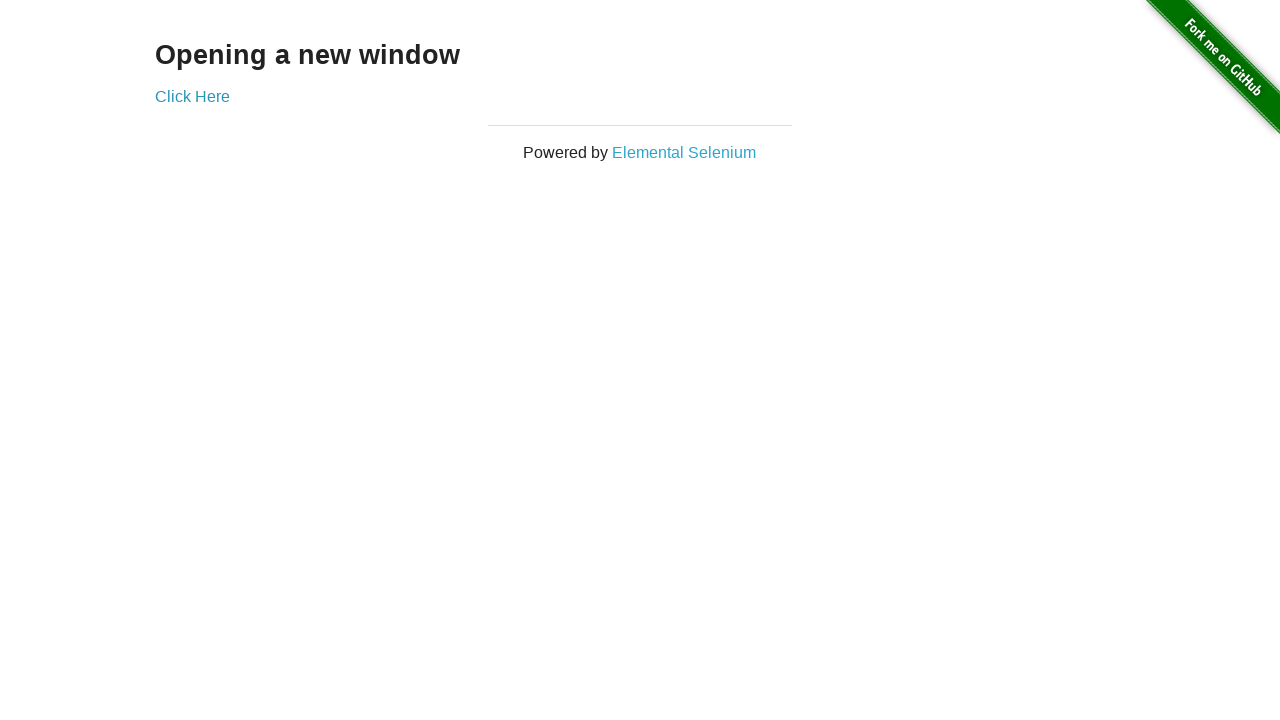

Retrieved all pages from context - multiple pages now accessible
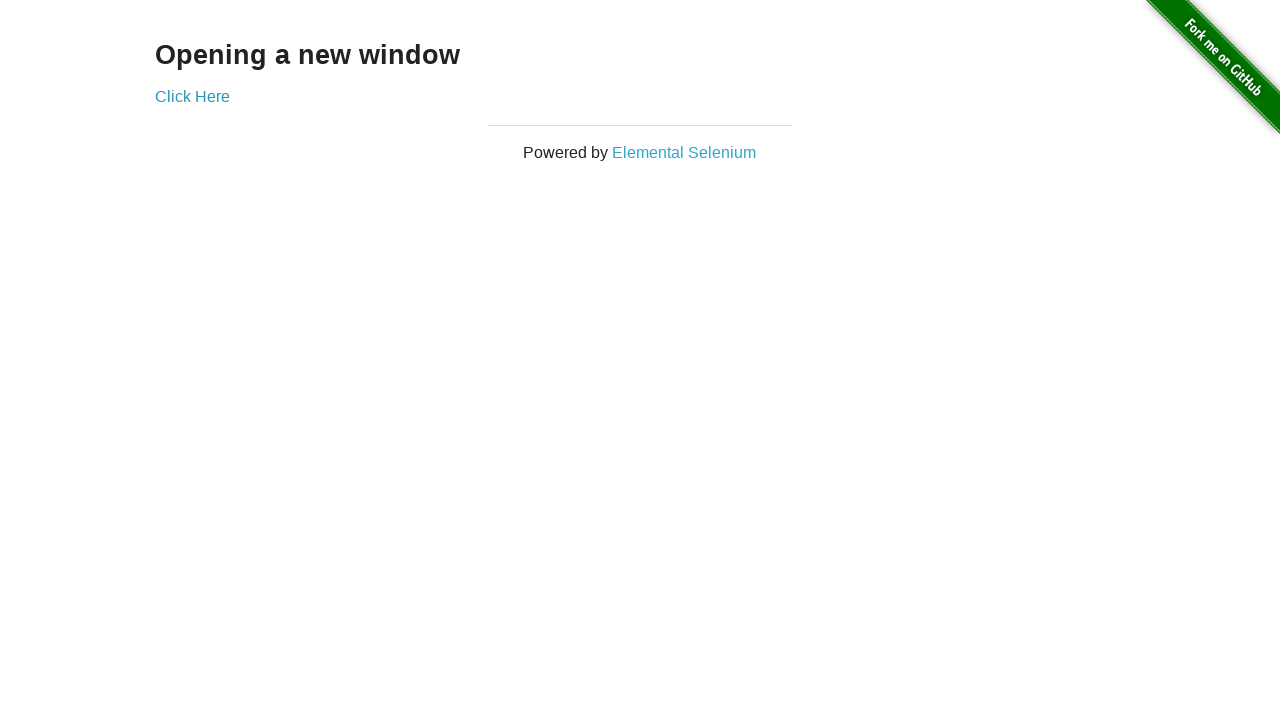

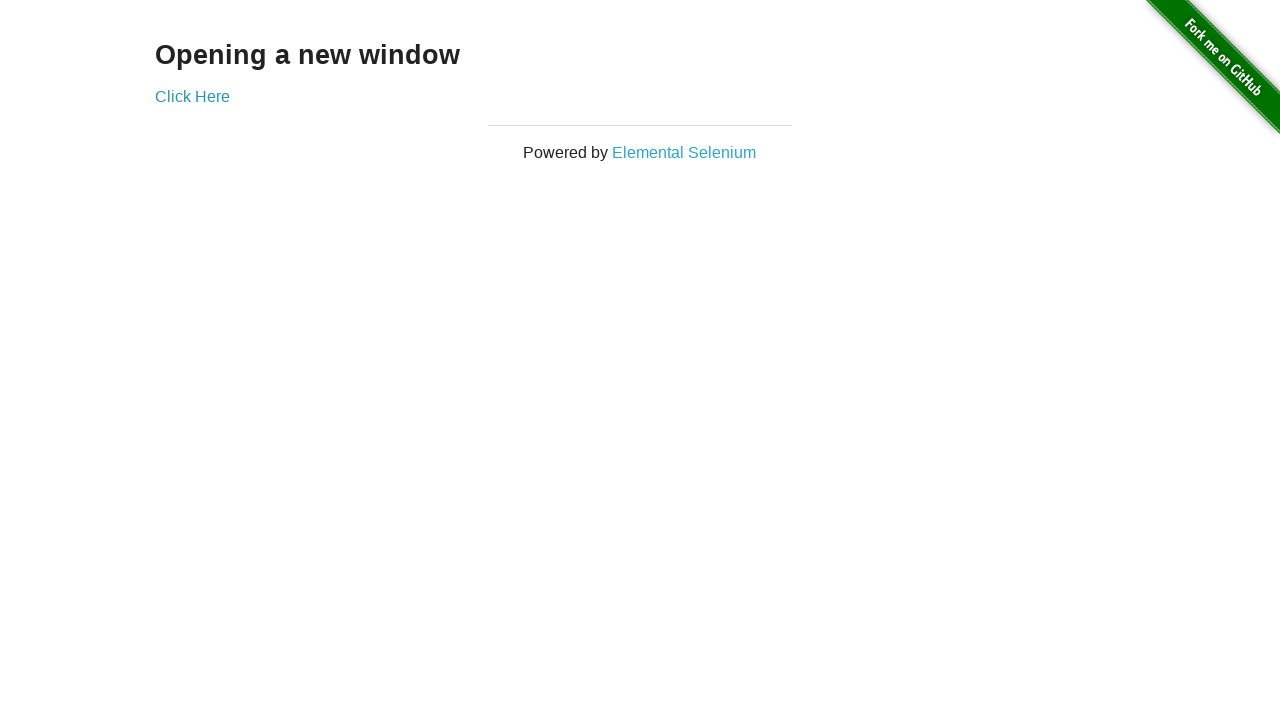